Tests search functionality by entering a search term, clearing it, and interacting with sort controls on the blog page

Starting URL: https://marinesource.com/blog

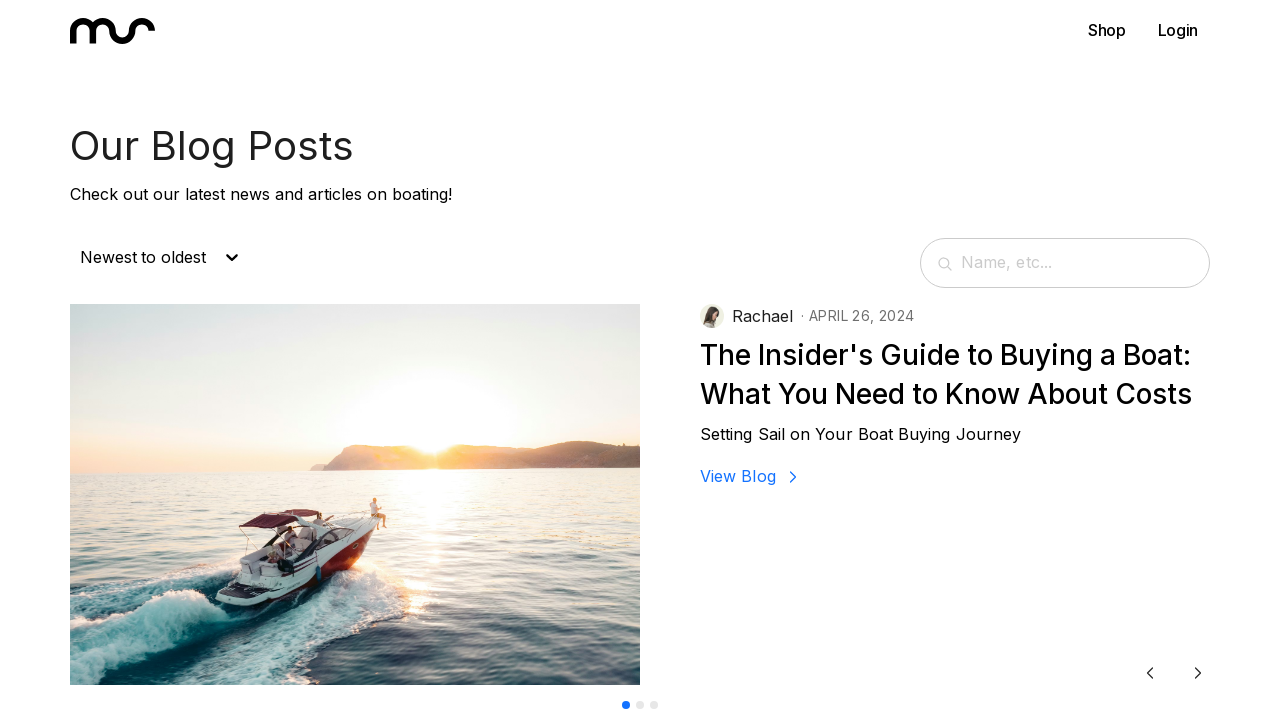

Waited for page to reach domcontentloaded state
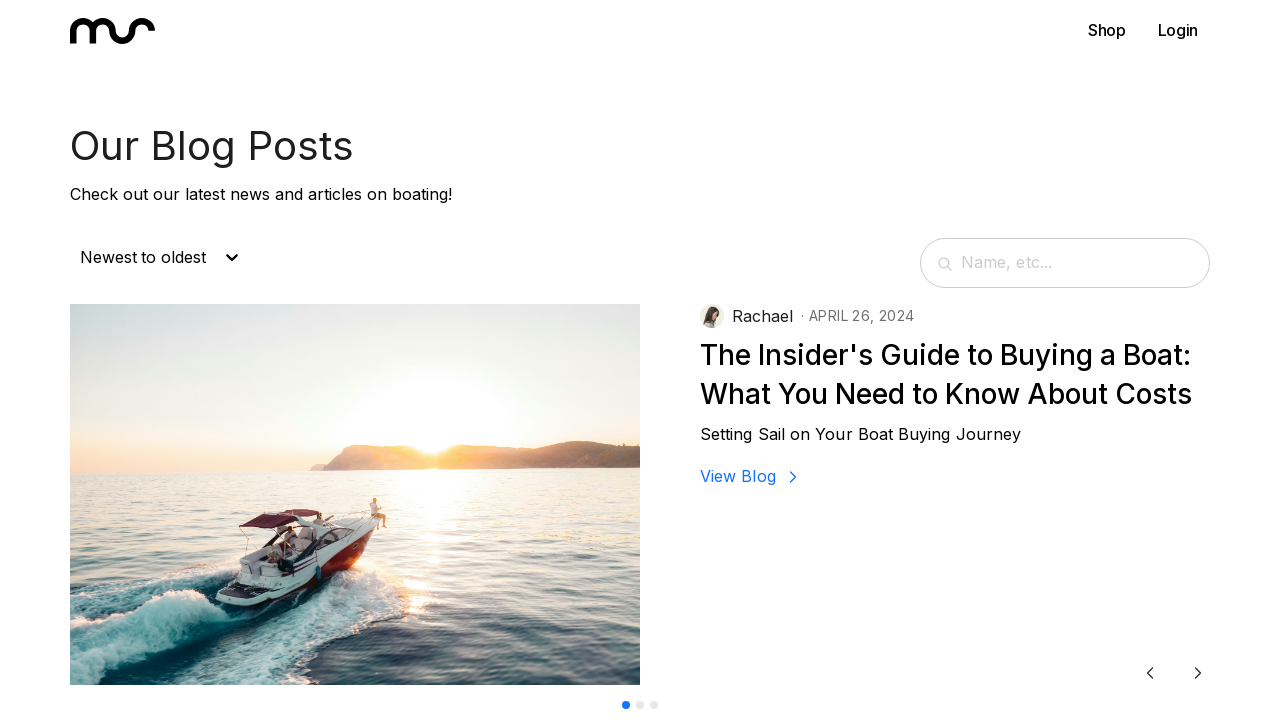

Located search input field
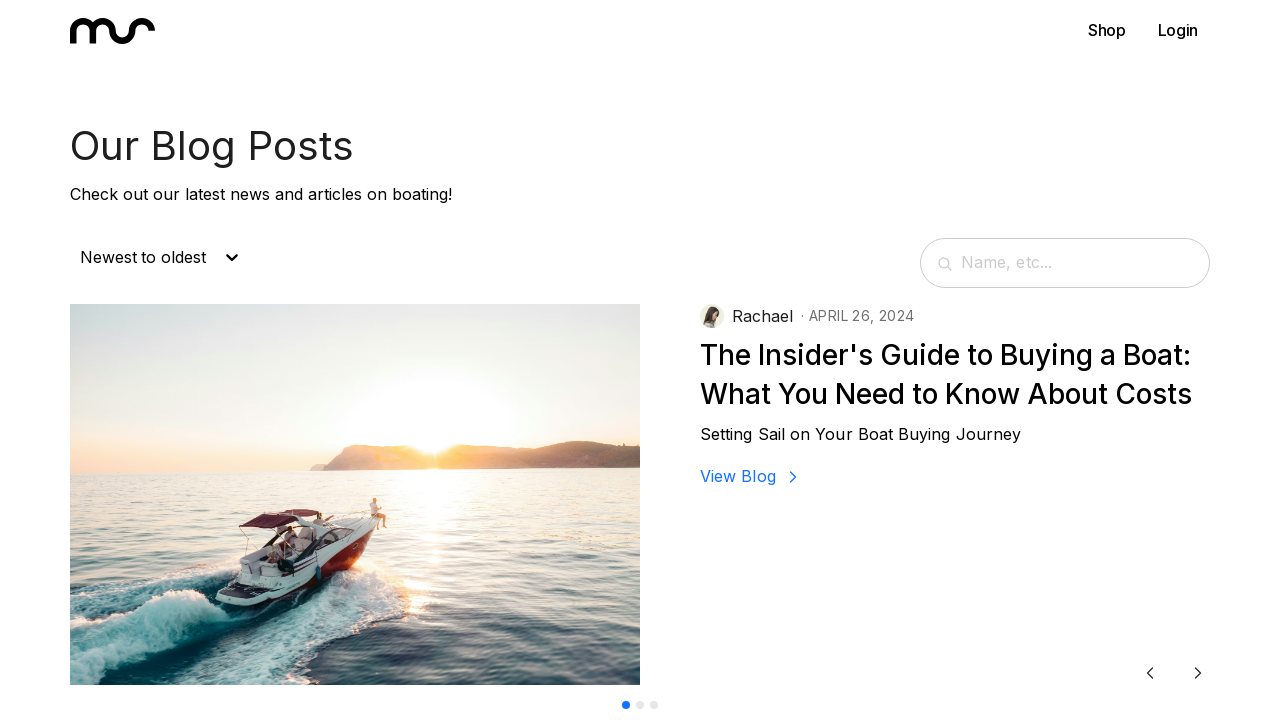

Search input field became visible
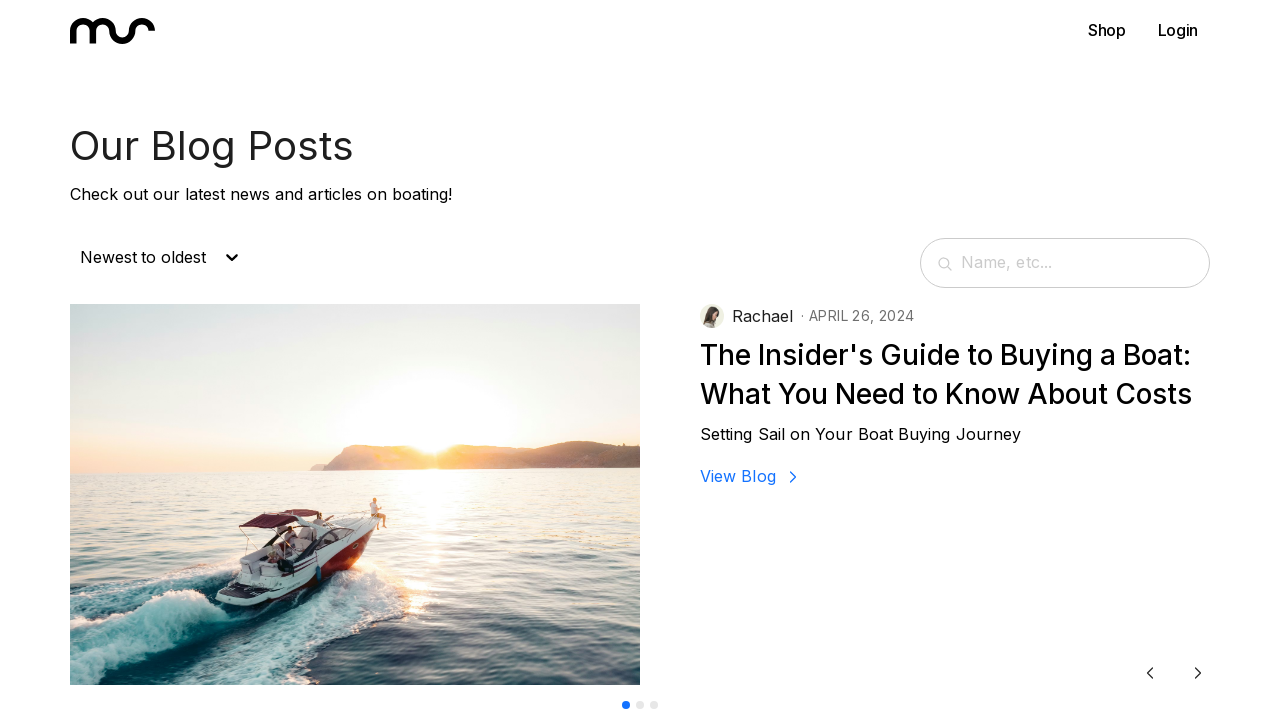

Filled search input with 'boat' on input[type="search"], input[placeholder*="search"], input[placeholder*="Name"], 
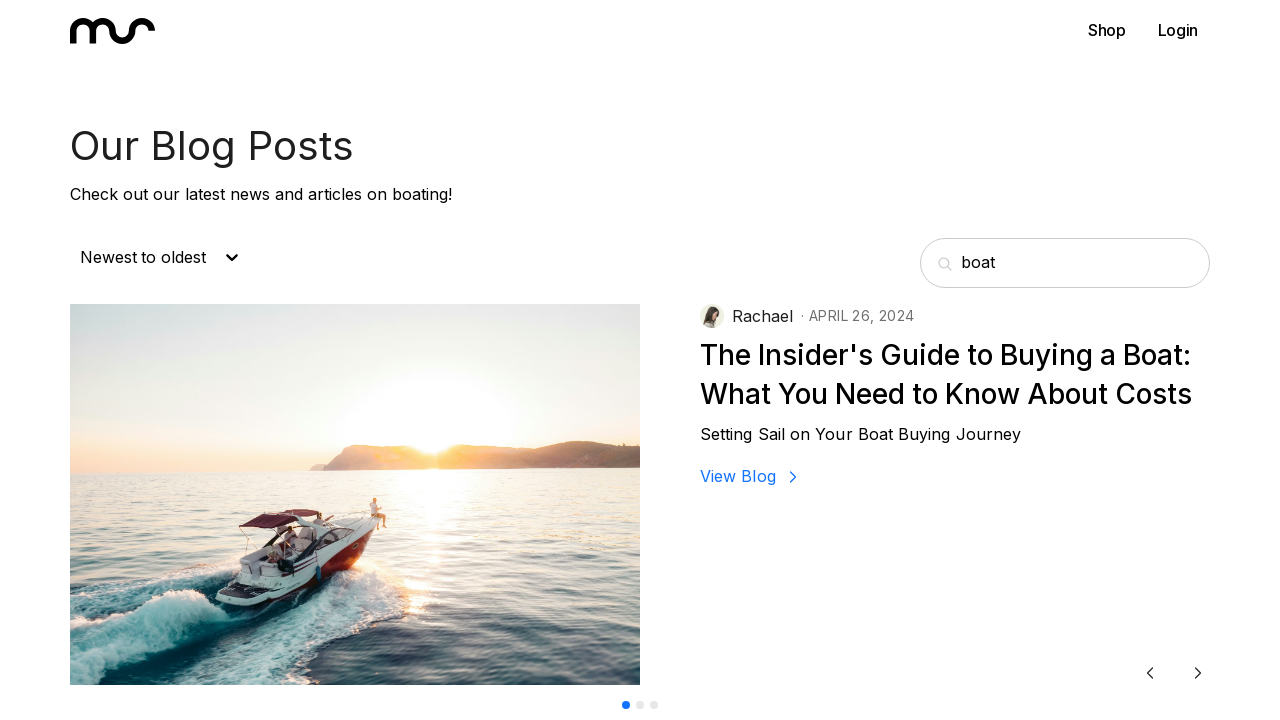

Pressed Enter to submit search for 'boat'
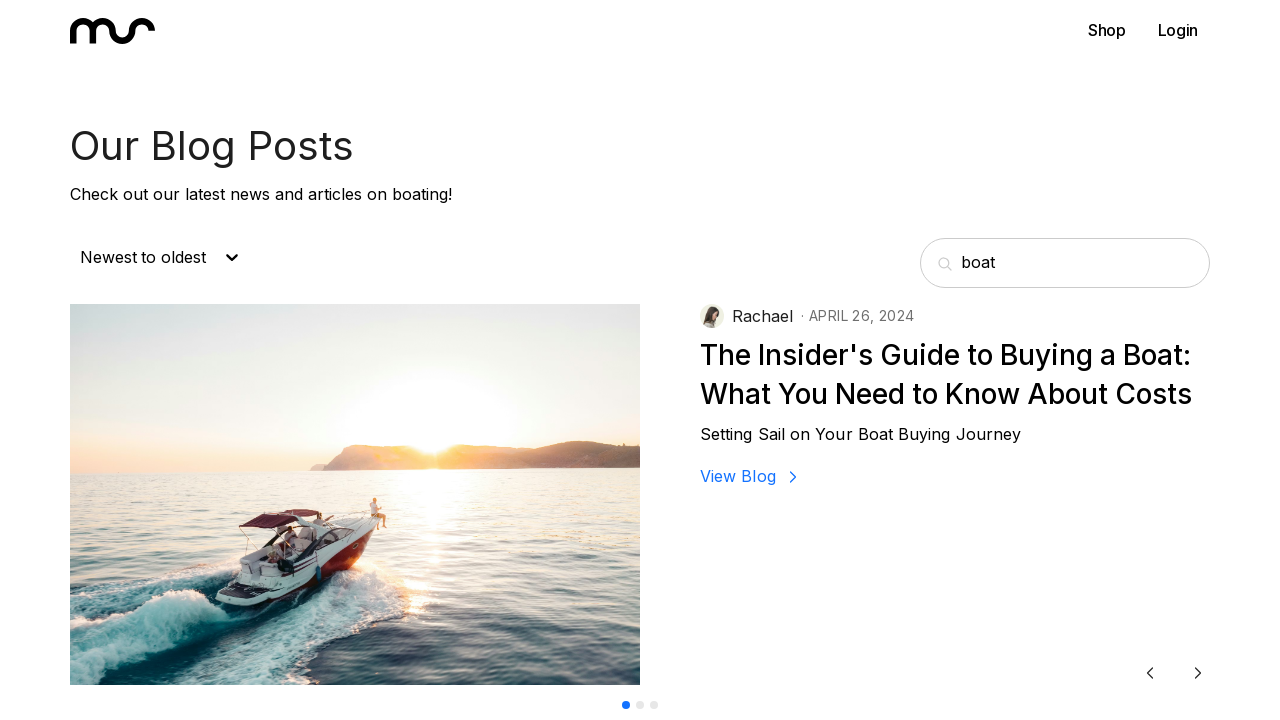

Waited 1500ms for search results to load
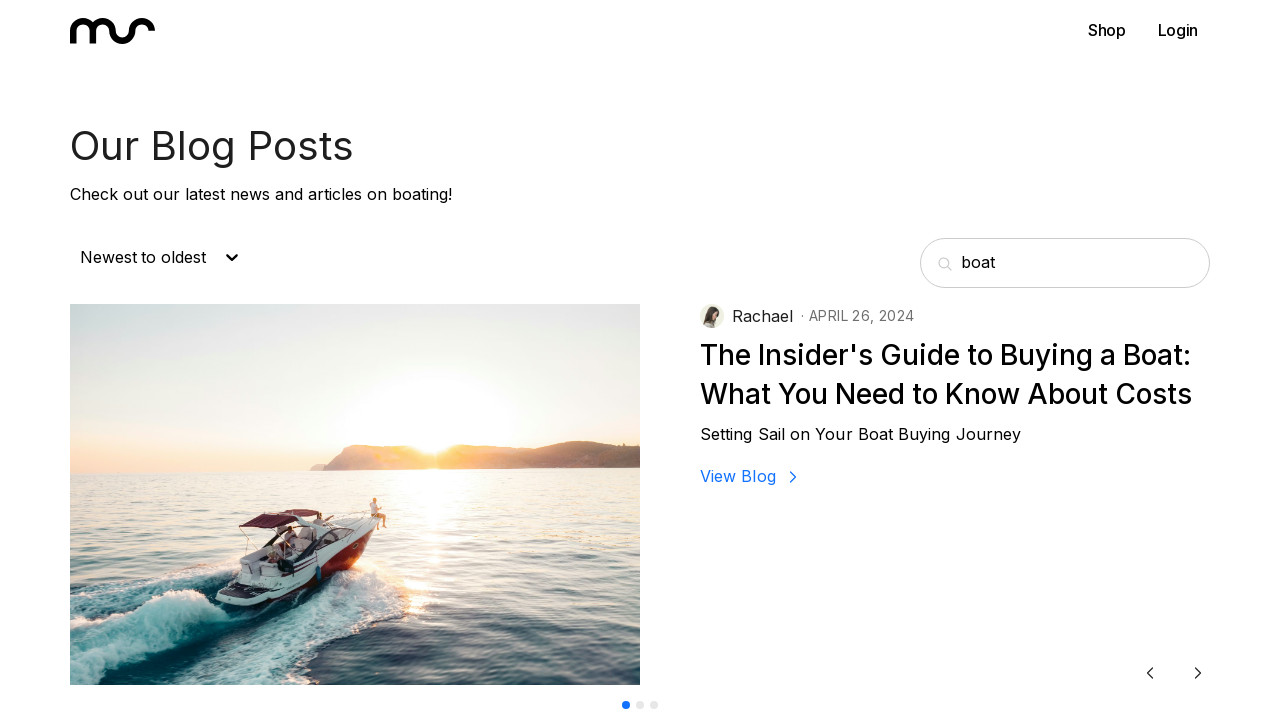

Cleared search input field on input[type="search"], input[placeholder*="search"], input[placeholder*="Name"], 
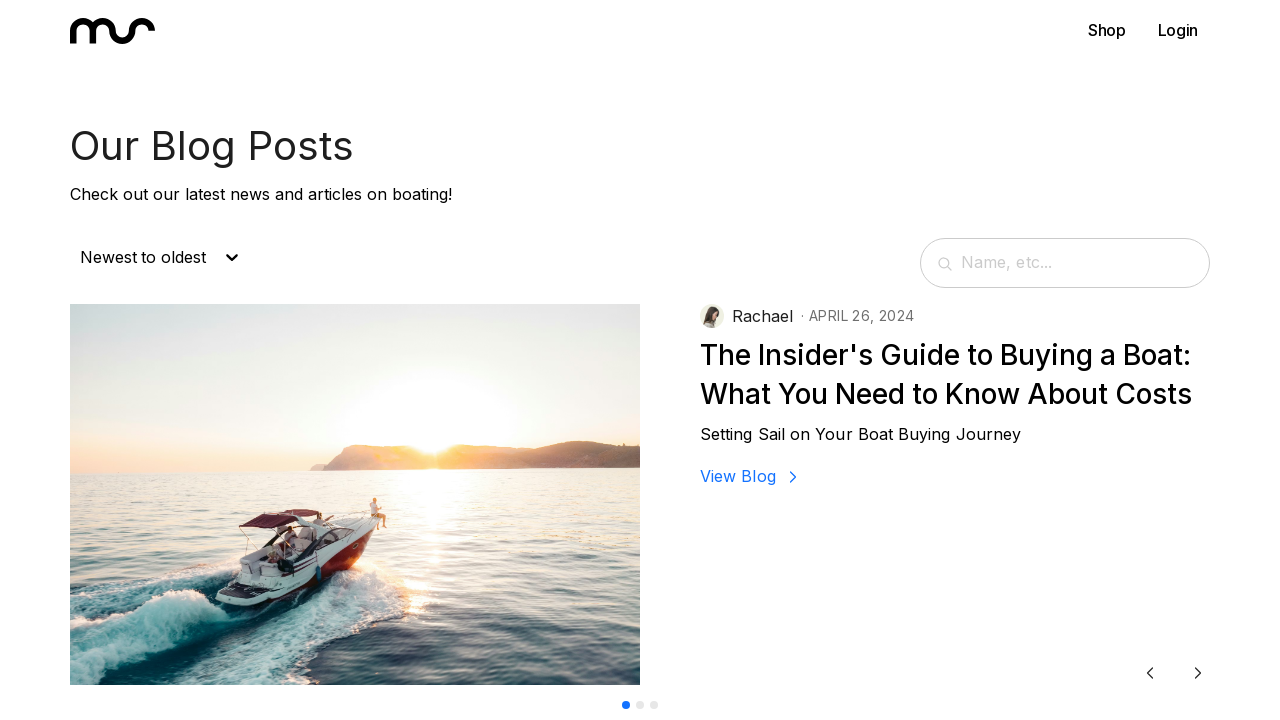

Pressed Enter to submit cleared search
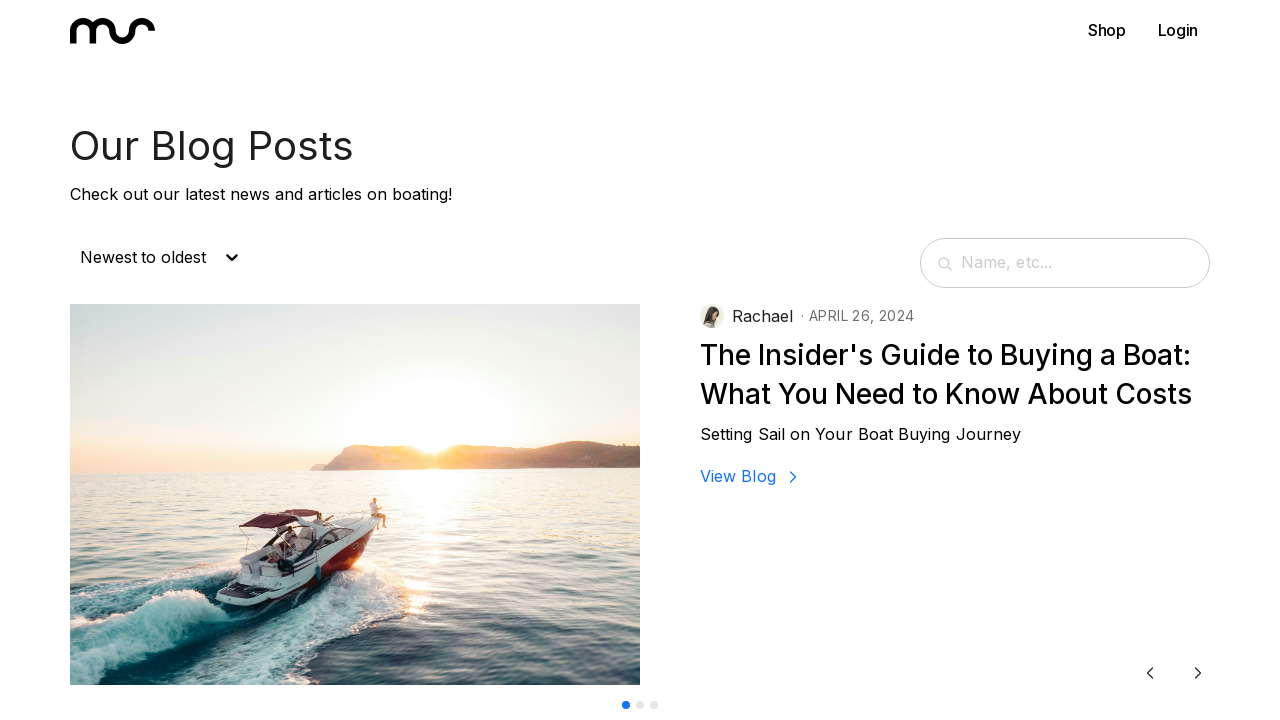

Waited 1500ms for search results to update after clearing
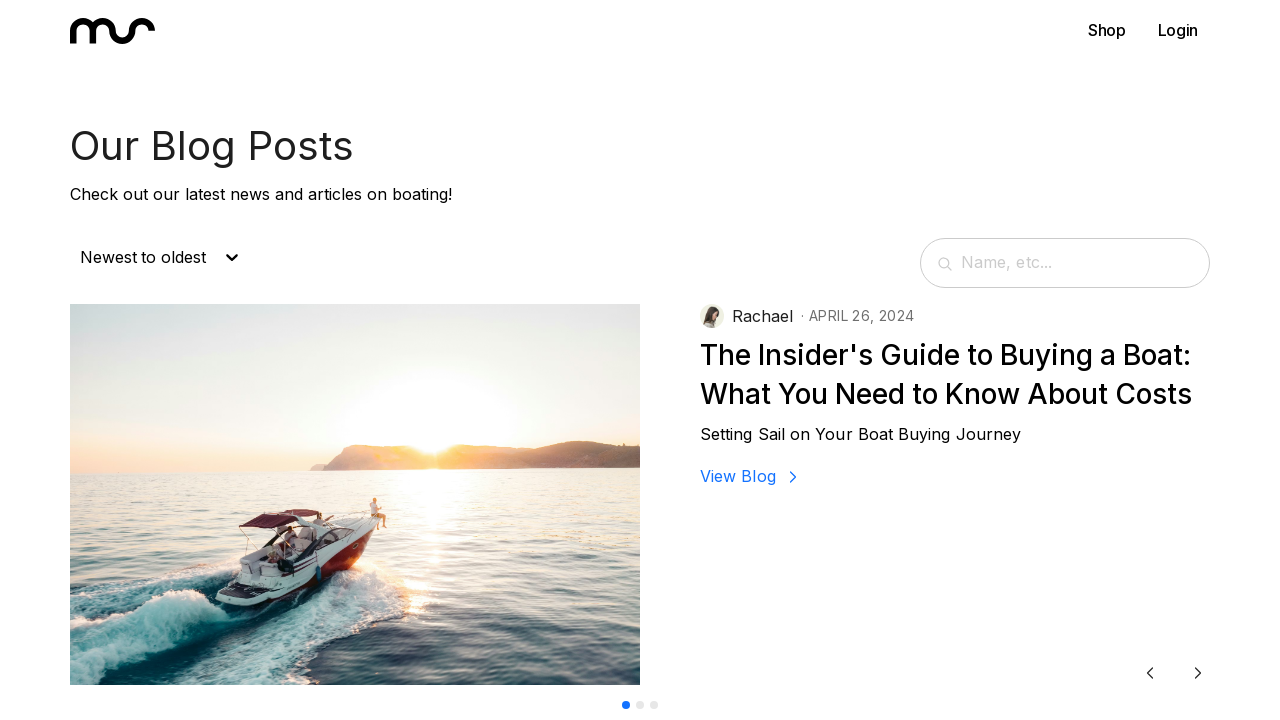

Located sort element on the page
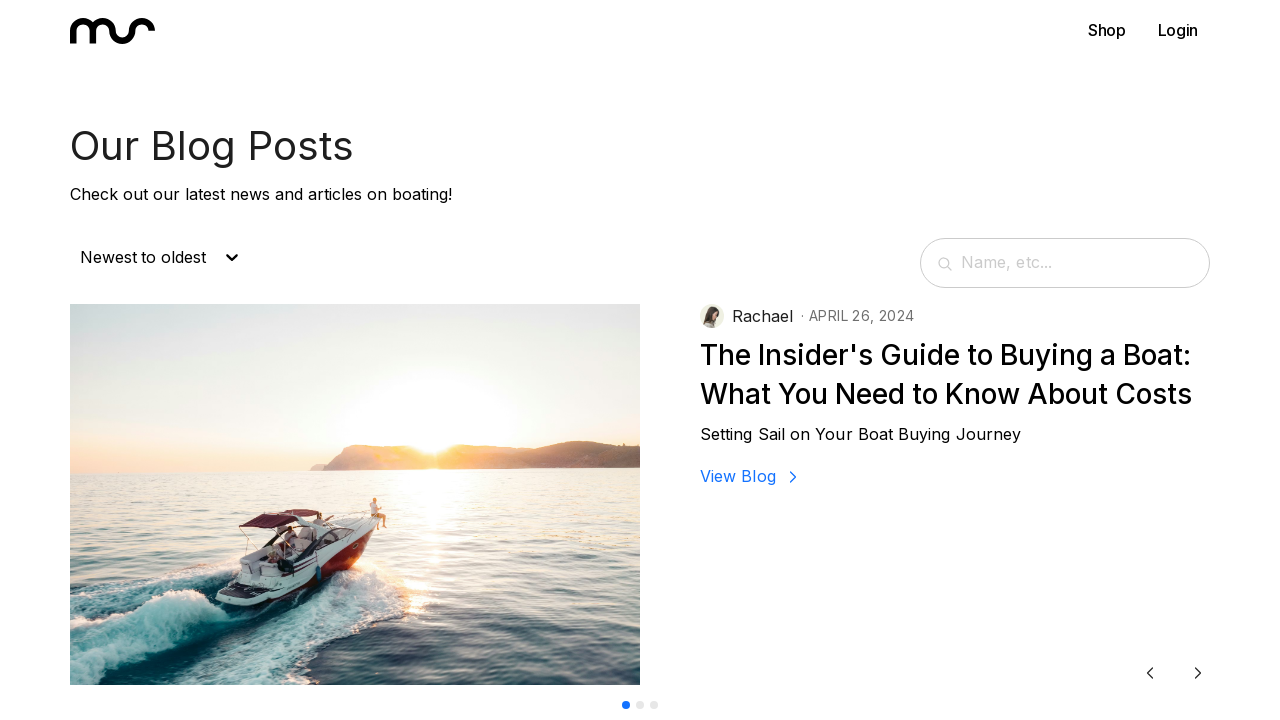

Sort element became visible
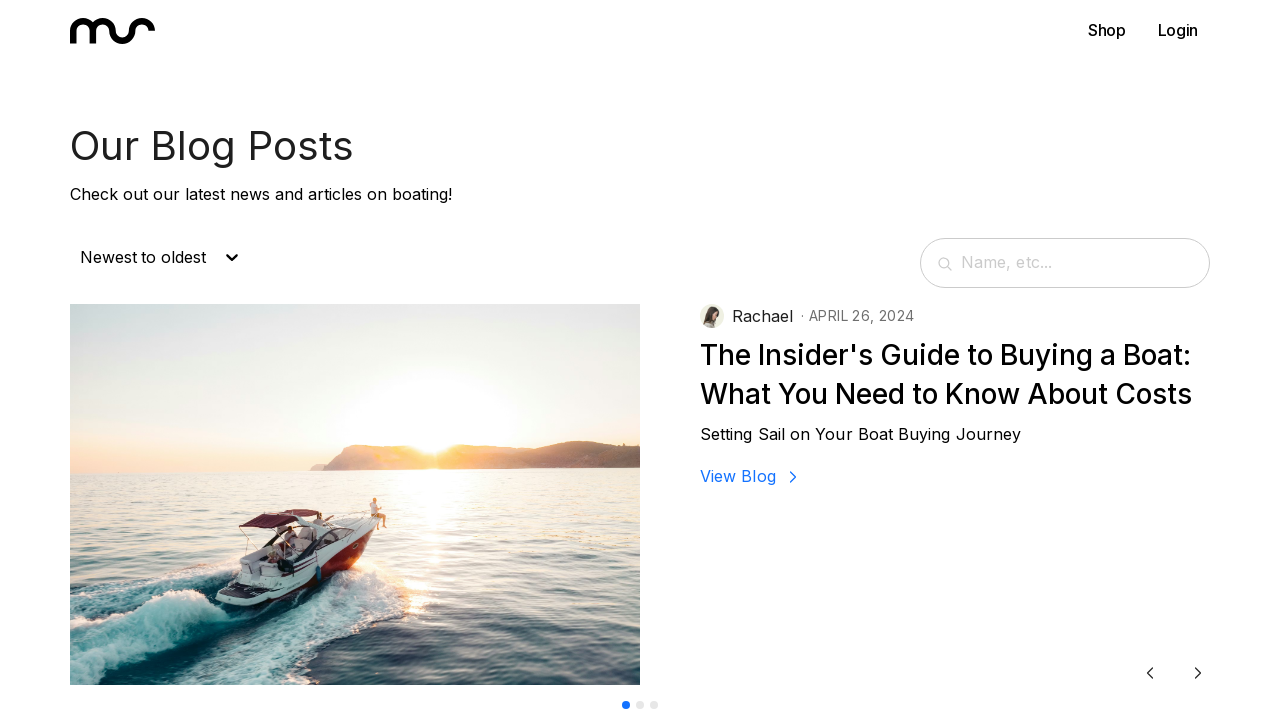

Clicked sort element to open sorting options at (160, 263) on [class*="sort"], button:has-text("By Date"), select >> nth=0
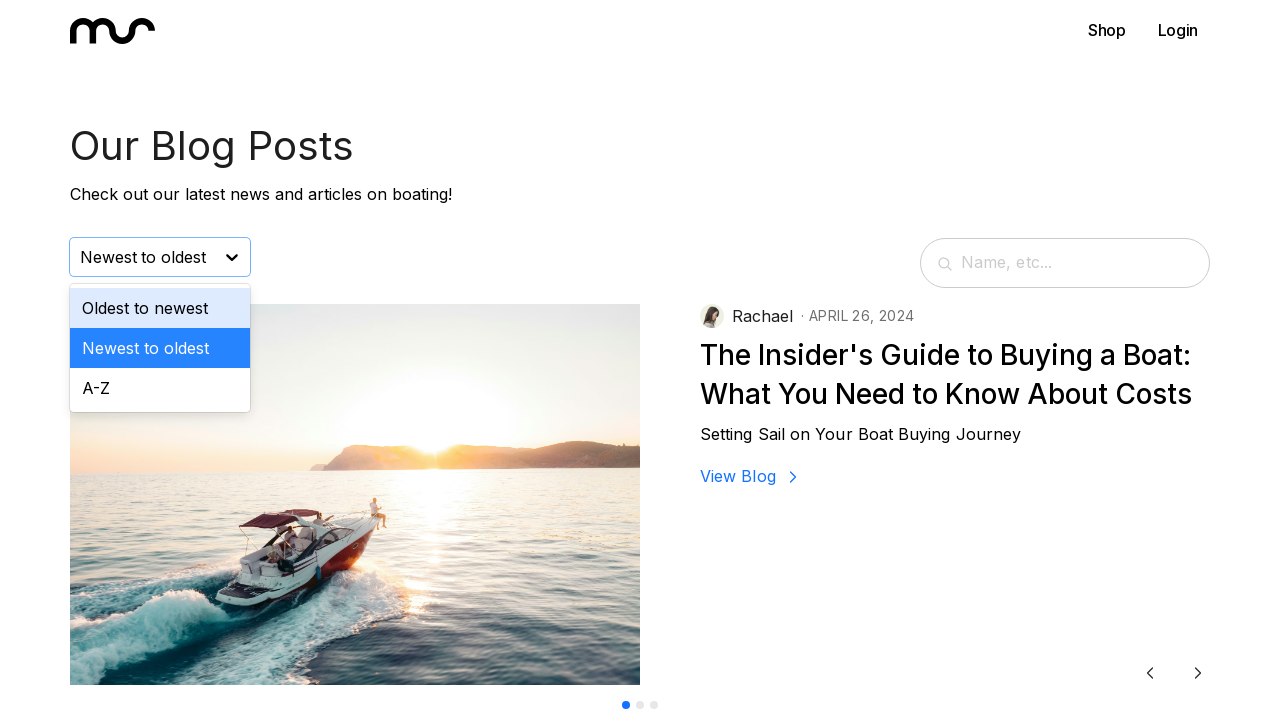

Waited 2000ms for sort action to complete
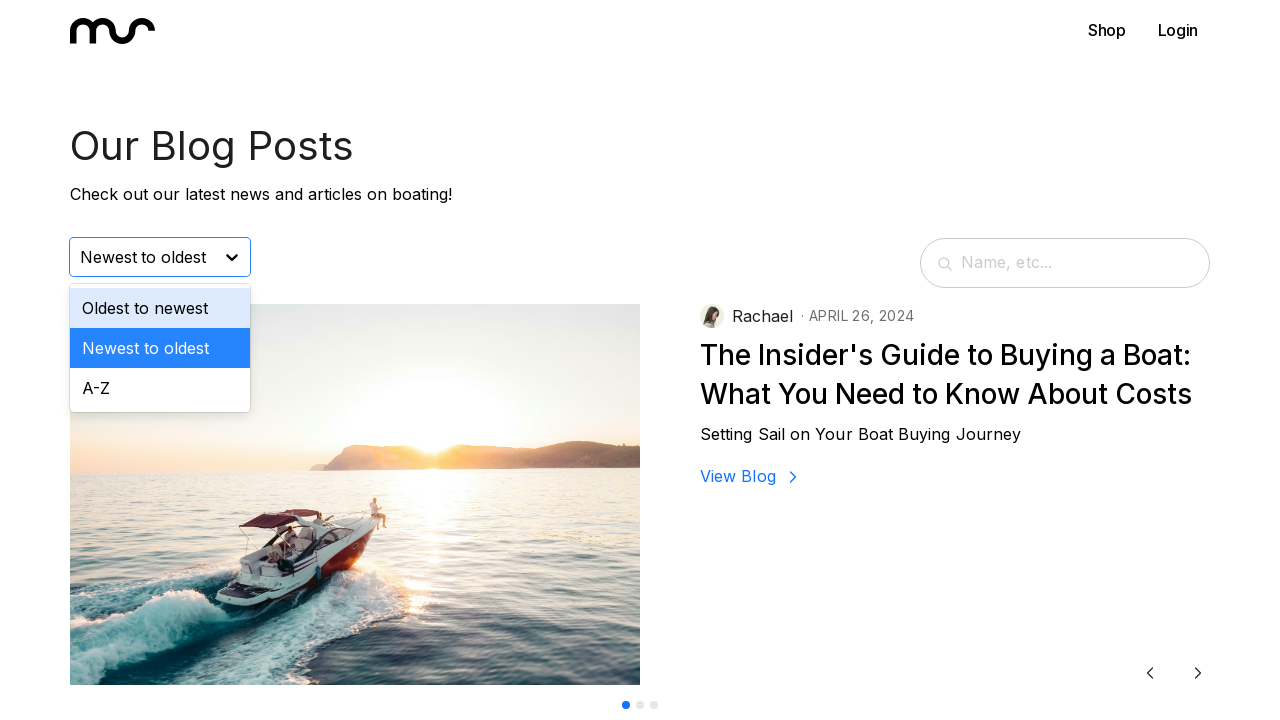

Located post title elements on the page
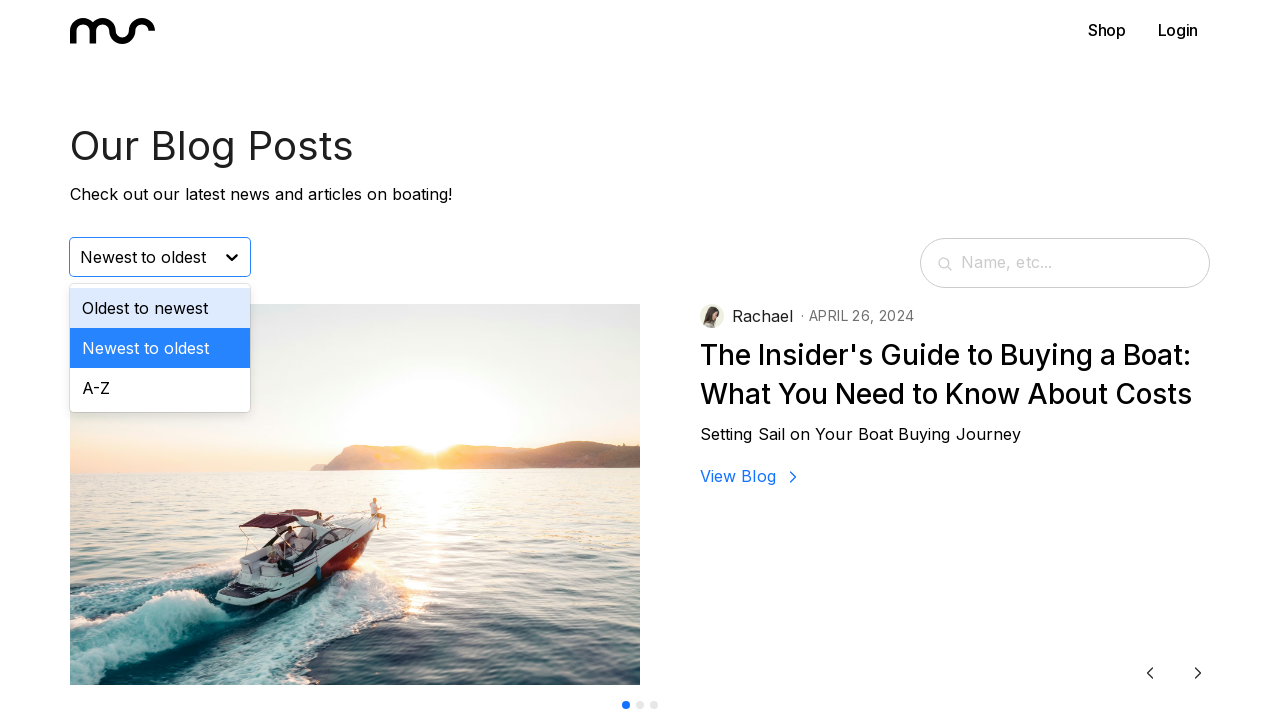

Verified that post titles are visible after sorting
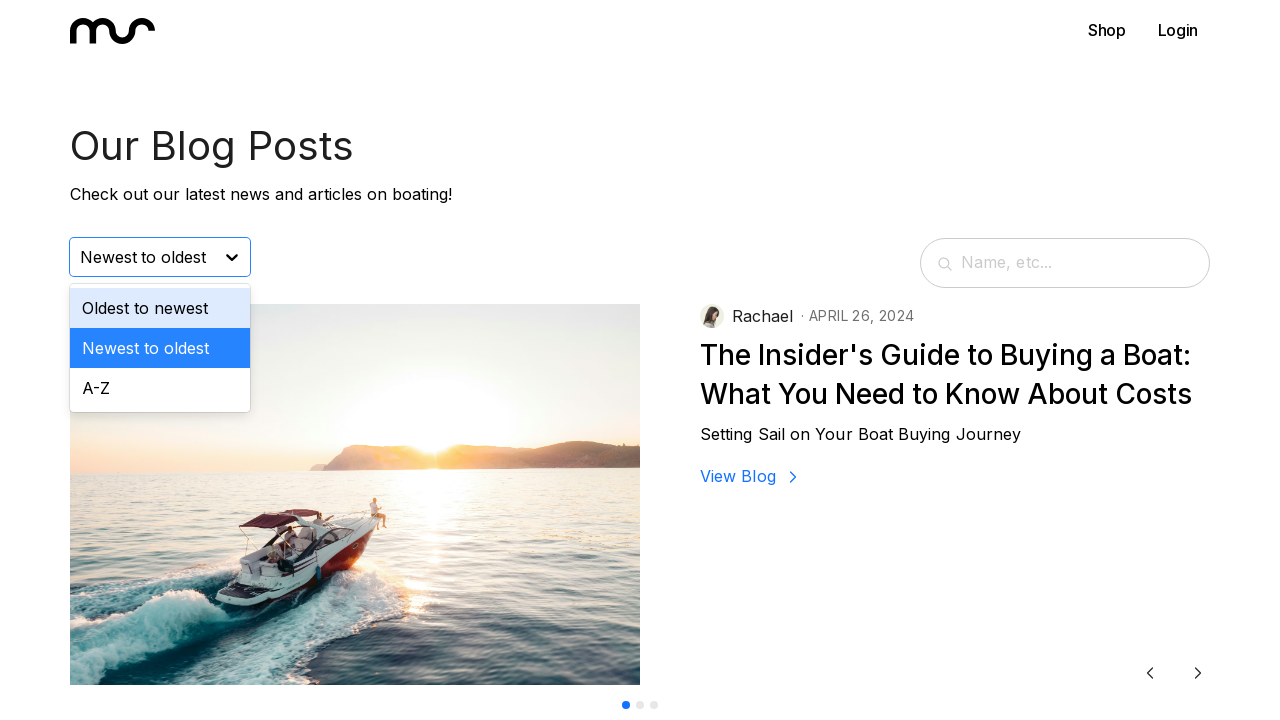

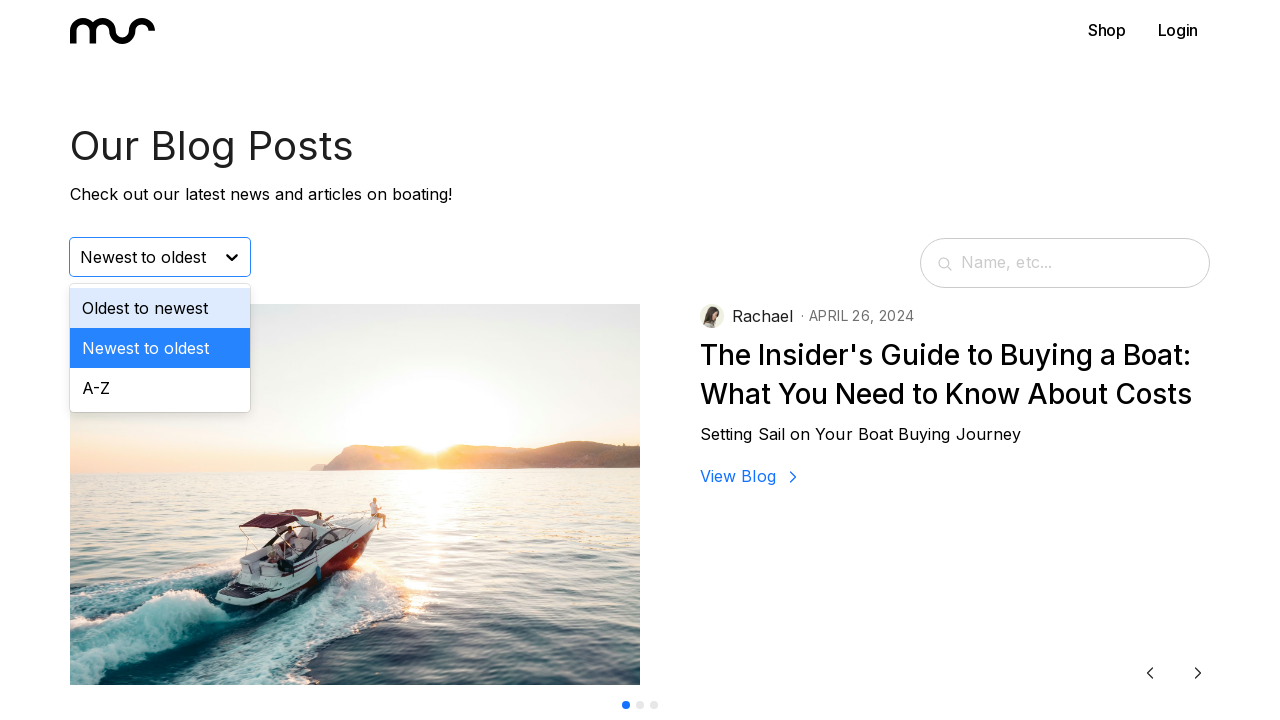